Navigates to a website and clicks on a login button, demonstrating basic browser navigation capabilities

Starting URL: https://anhtester.com/

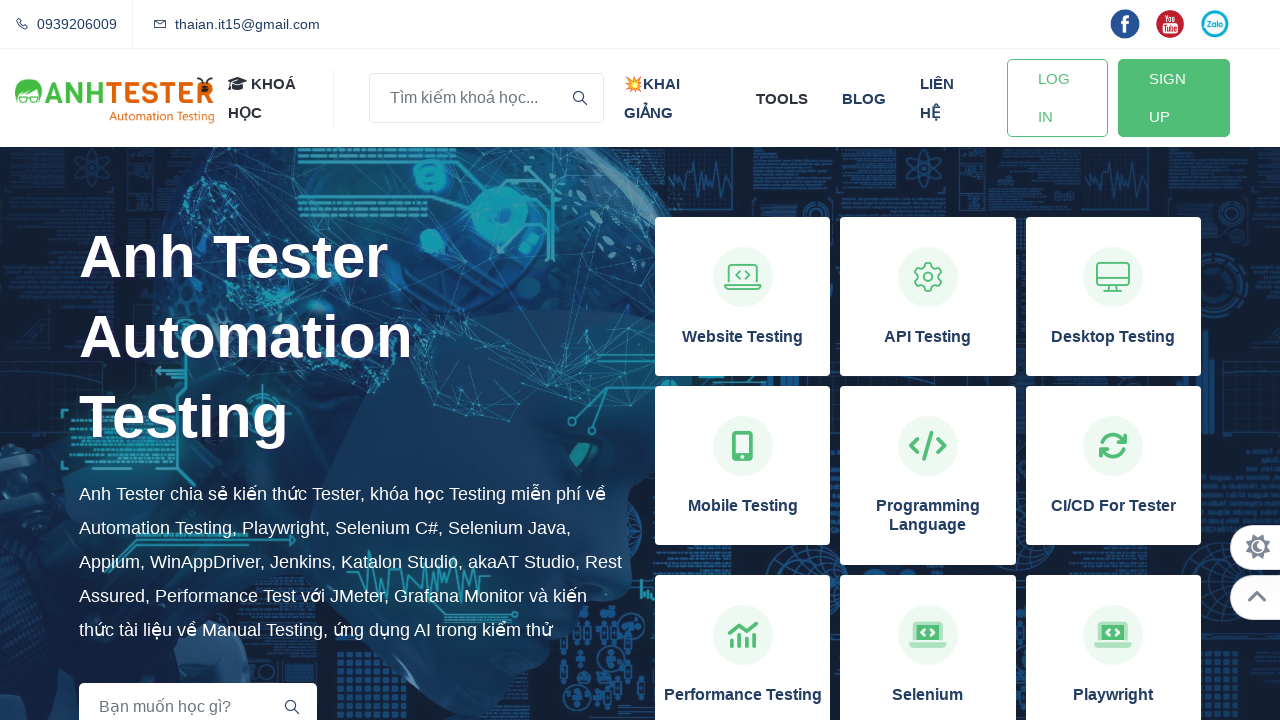

Navigated to https://anhtester.com/
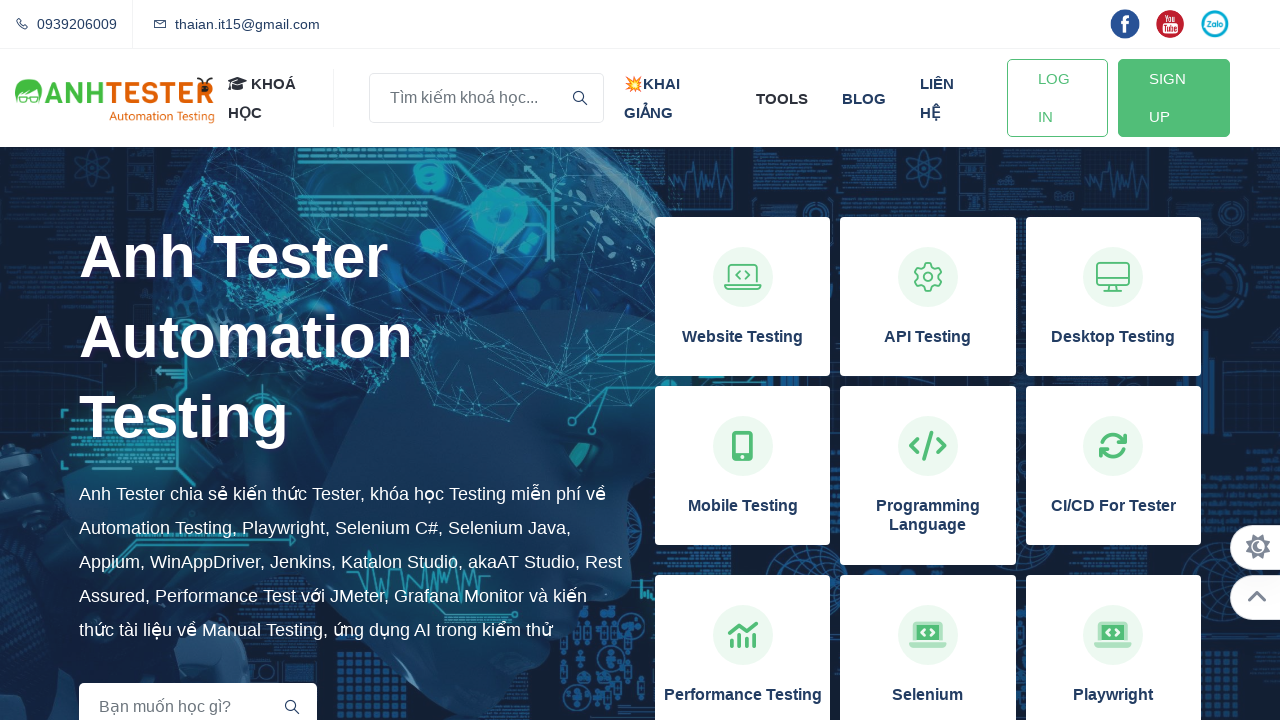

Clicked on the login button at (1057, 98) on #btn-login
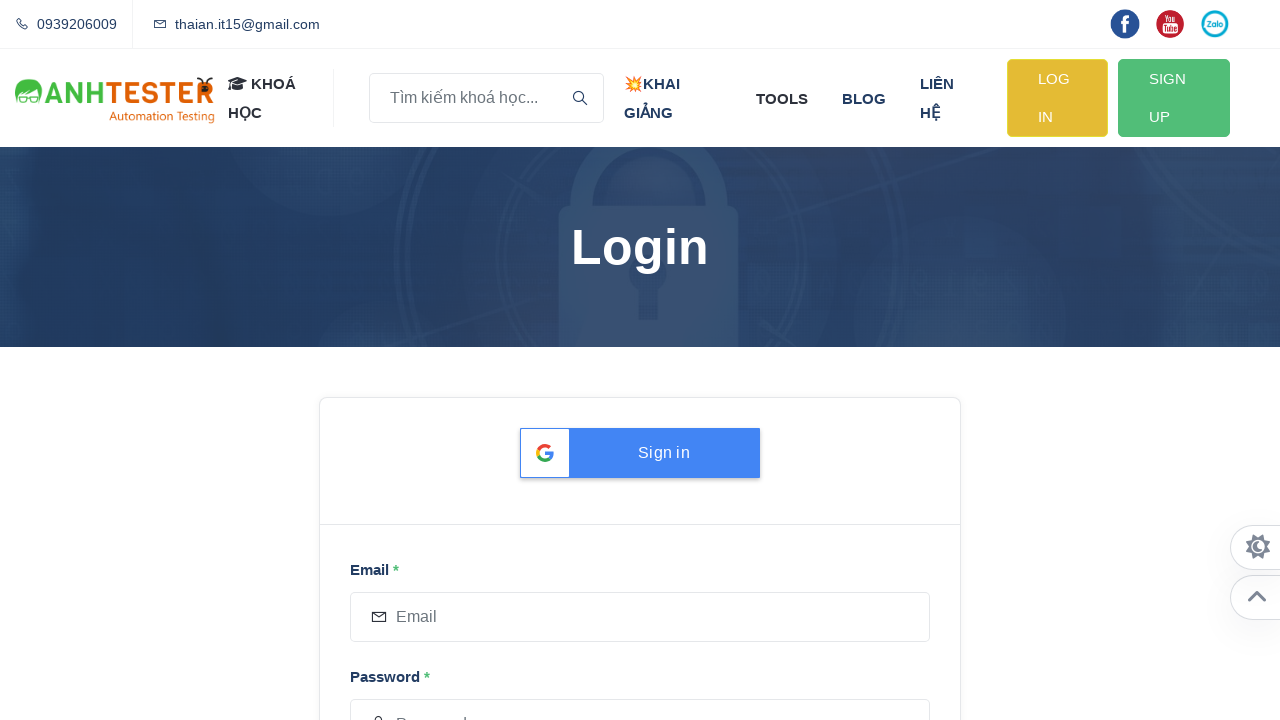

Waited 1000ms for page to load
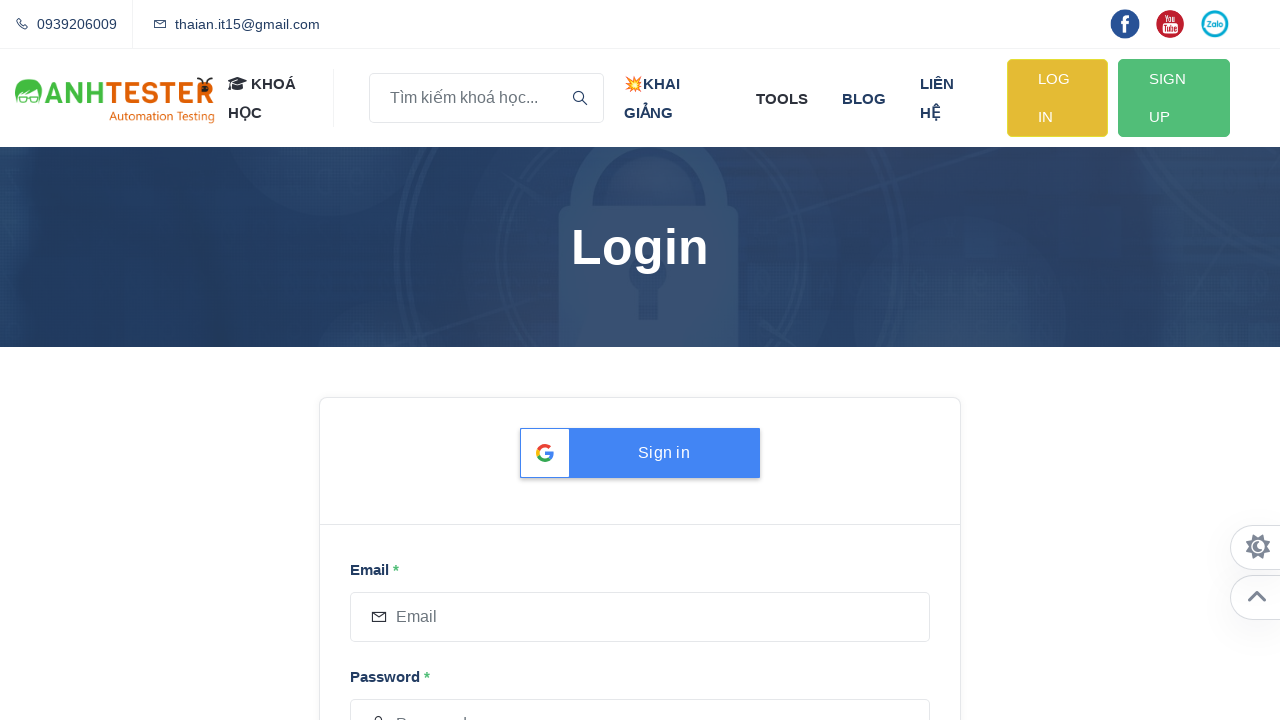

Retrieved and printed page title
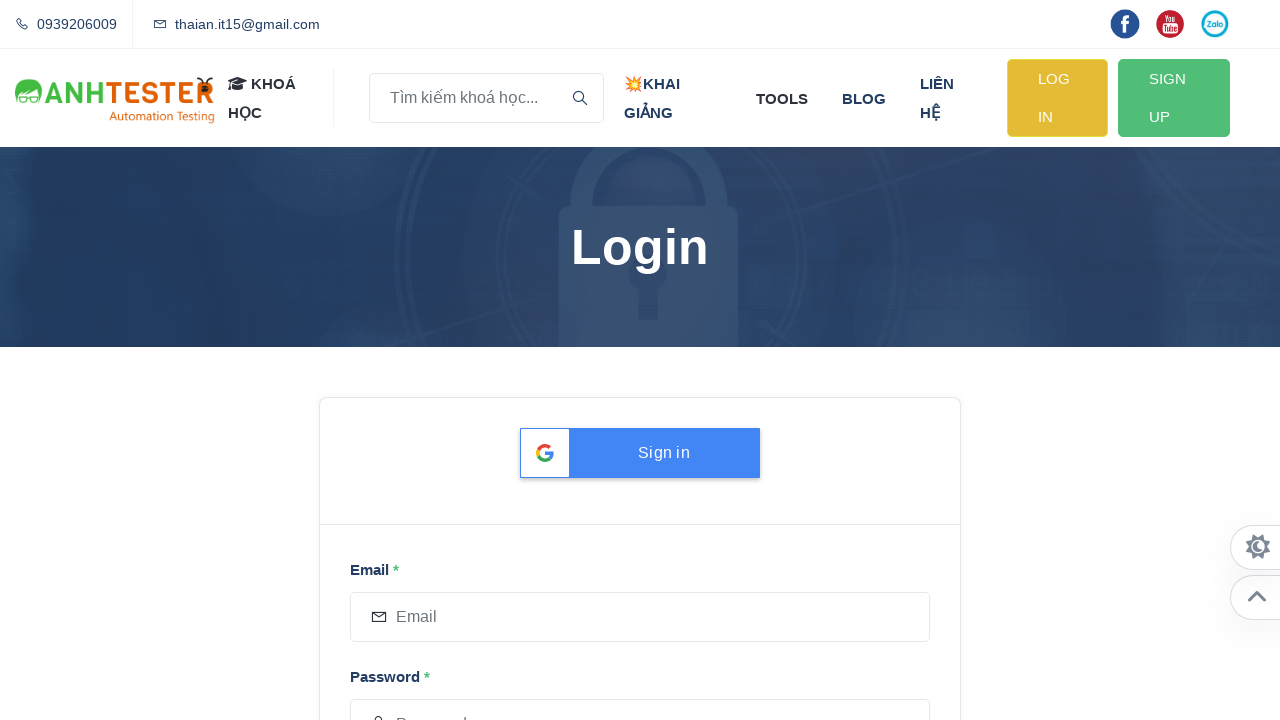

Captured current URL: https://anhtester.com/login
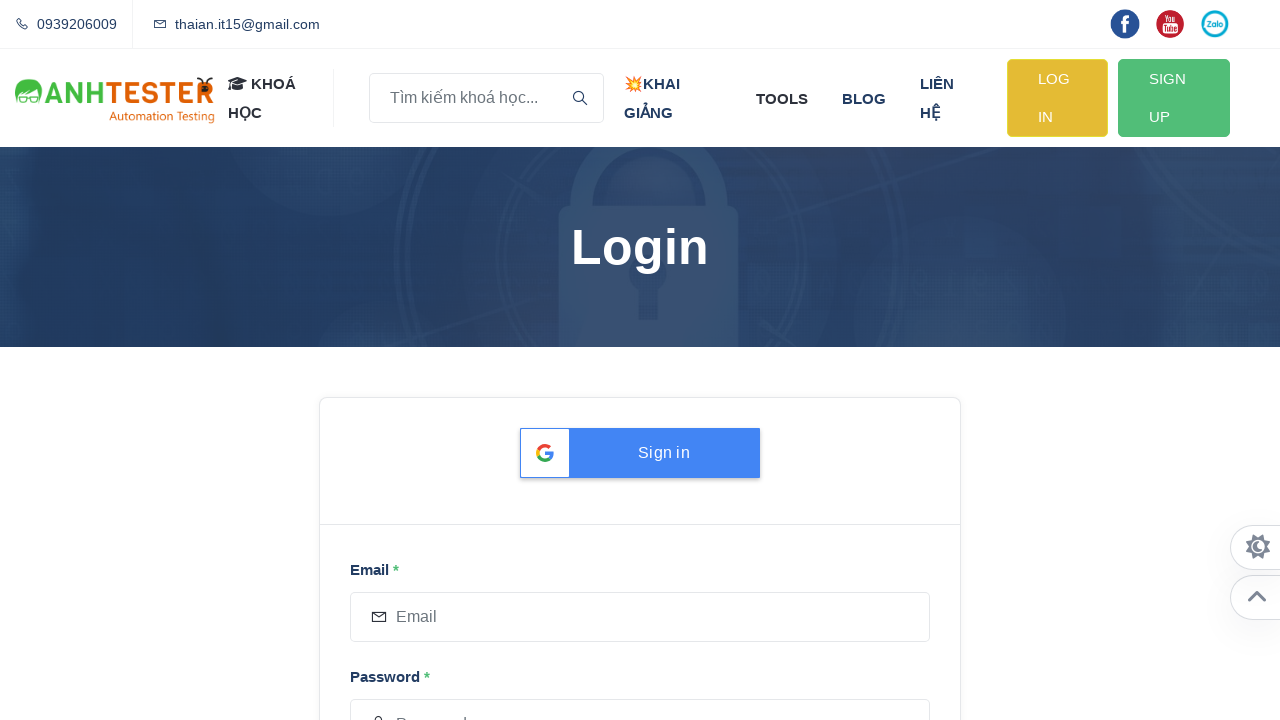

Captured page content
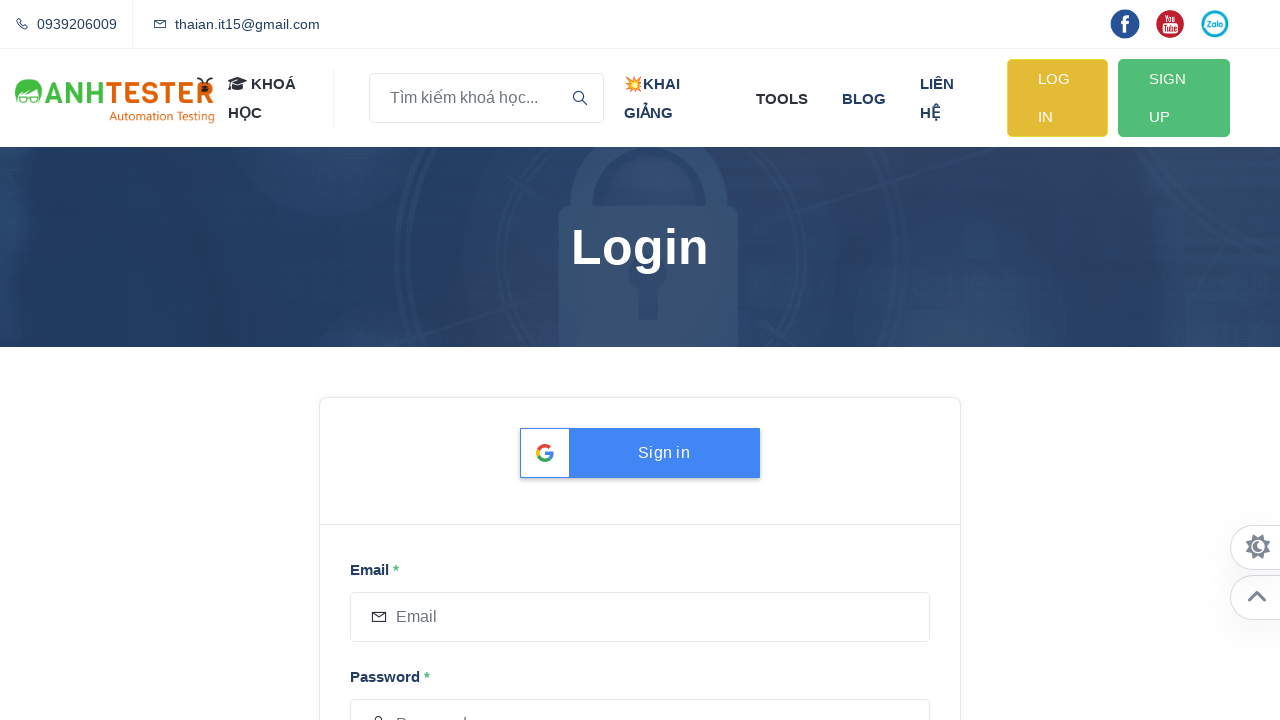

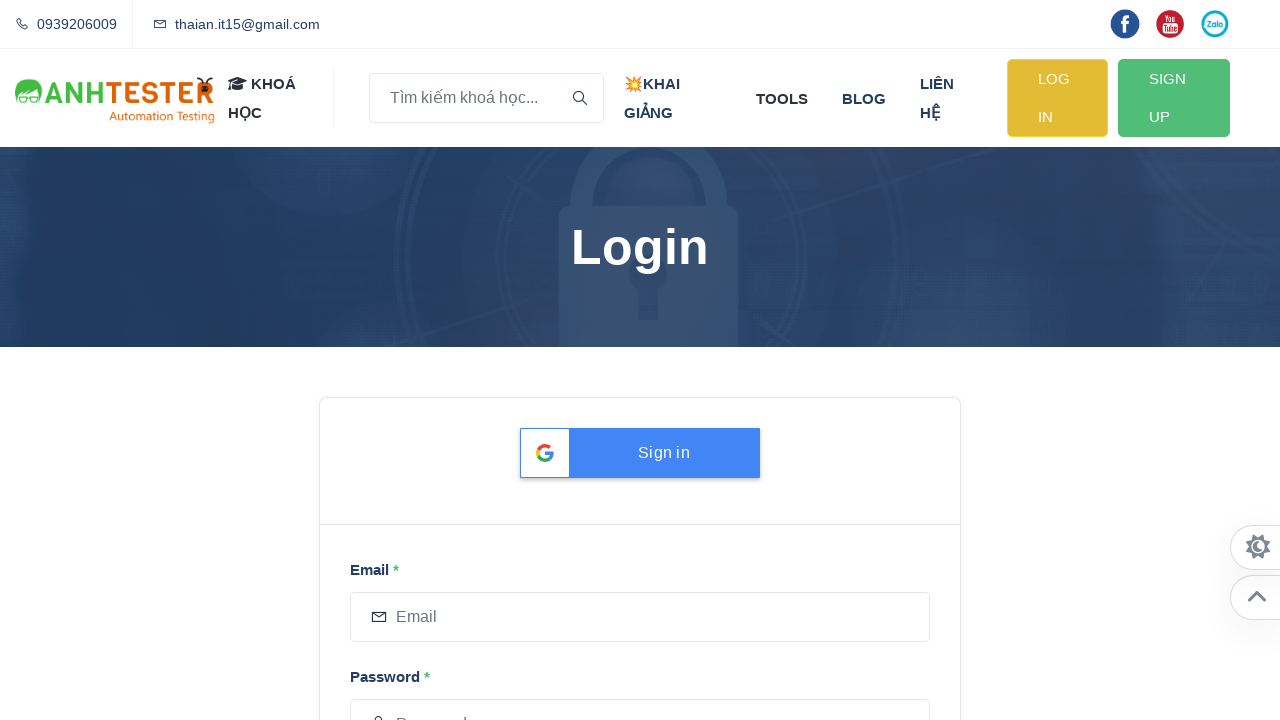